Navigates to a test page with a large DOM and highlights a specific element by changing its border style using JavaScript, then reverts the style after a duration.

Starting URL: http://the-internet.herokuapp.com/large

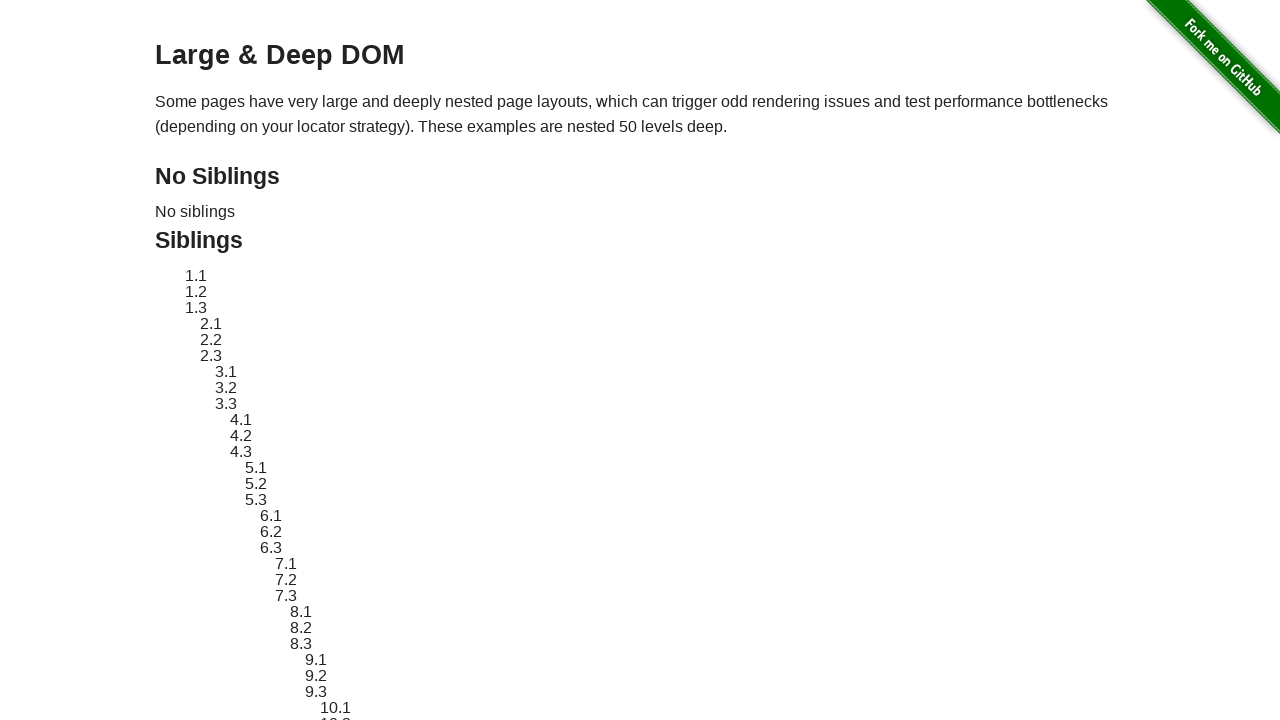

Located element with ID 'sibling-2.3' to highlight
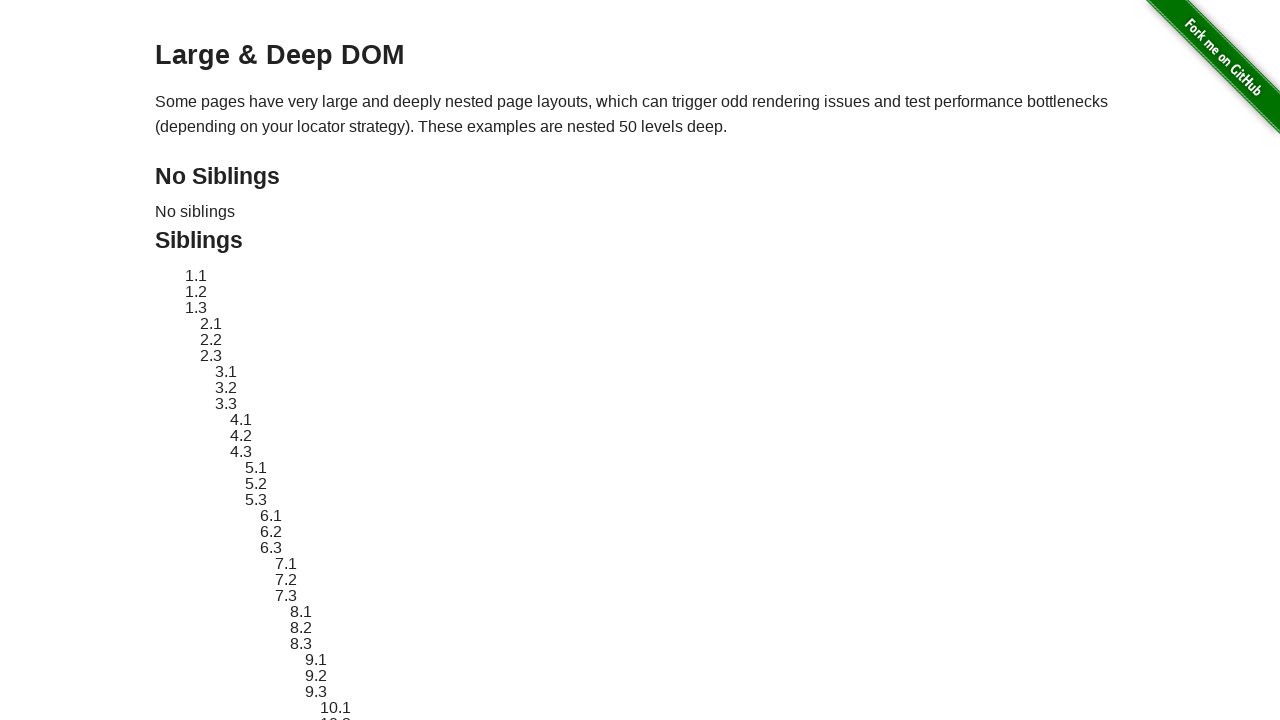

Element became visible
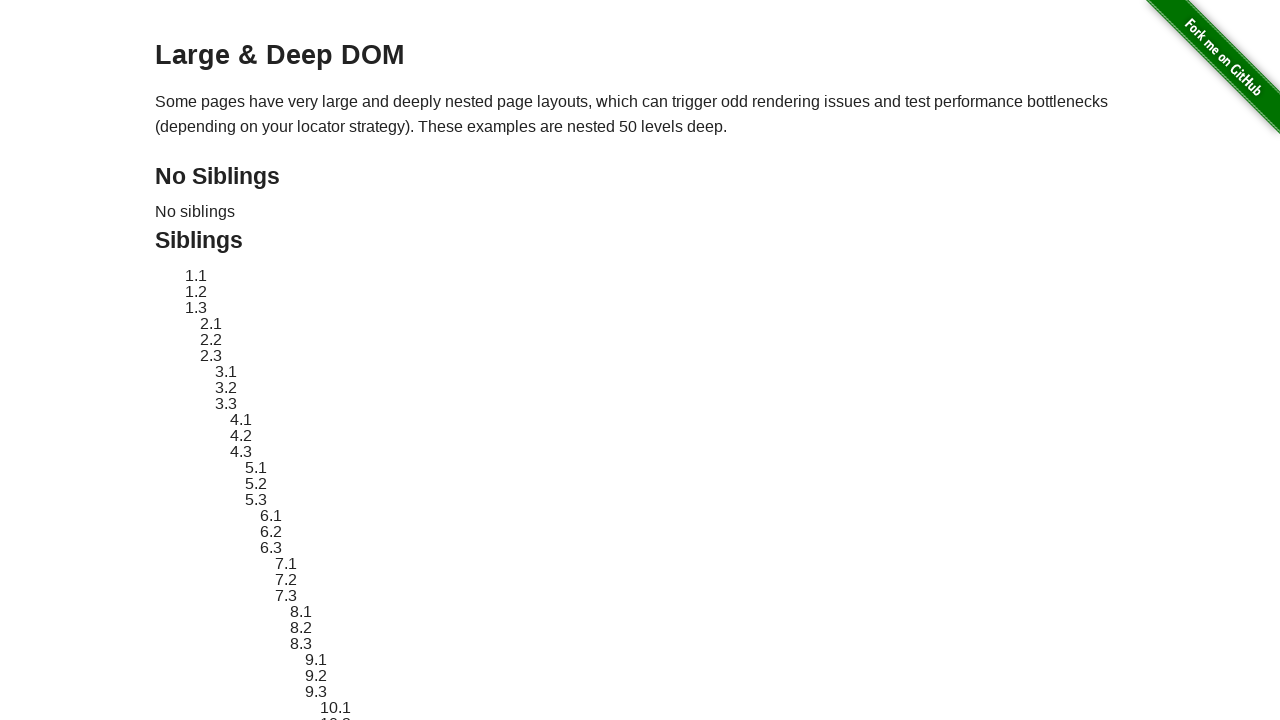

Stored original style attribute of the element
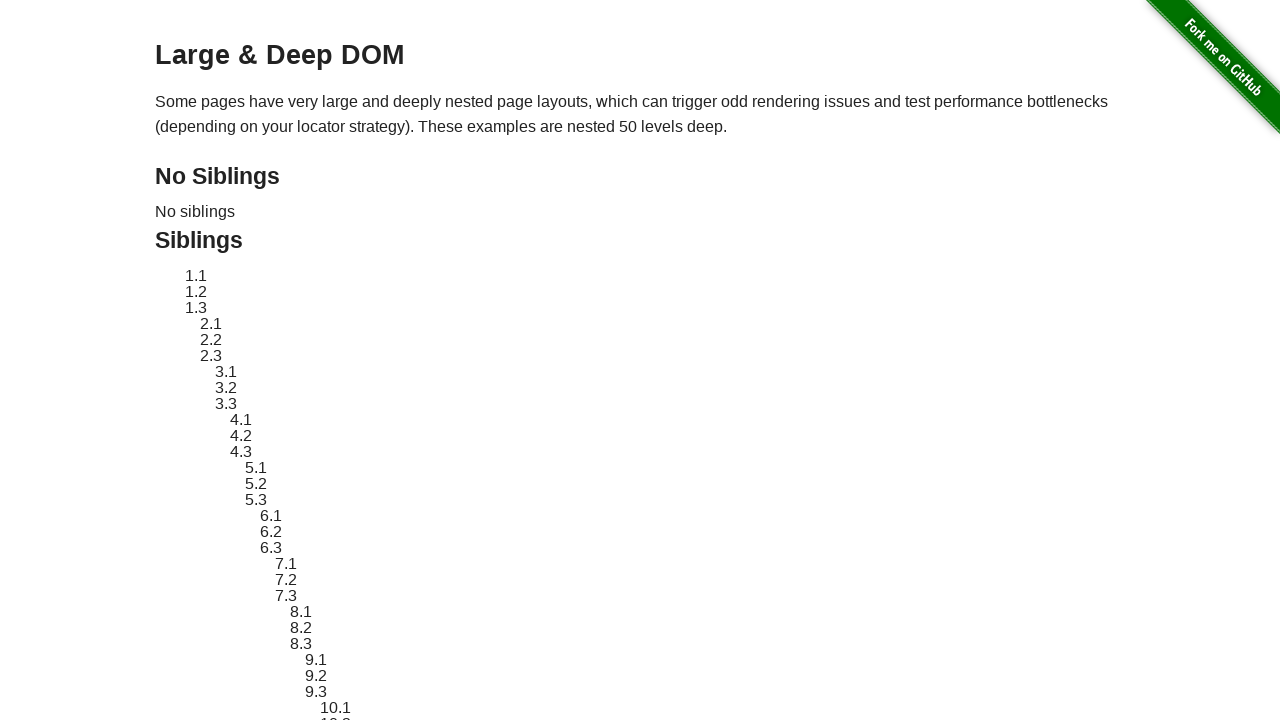

Applied red dashed border highlight to element using JavaScript
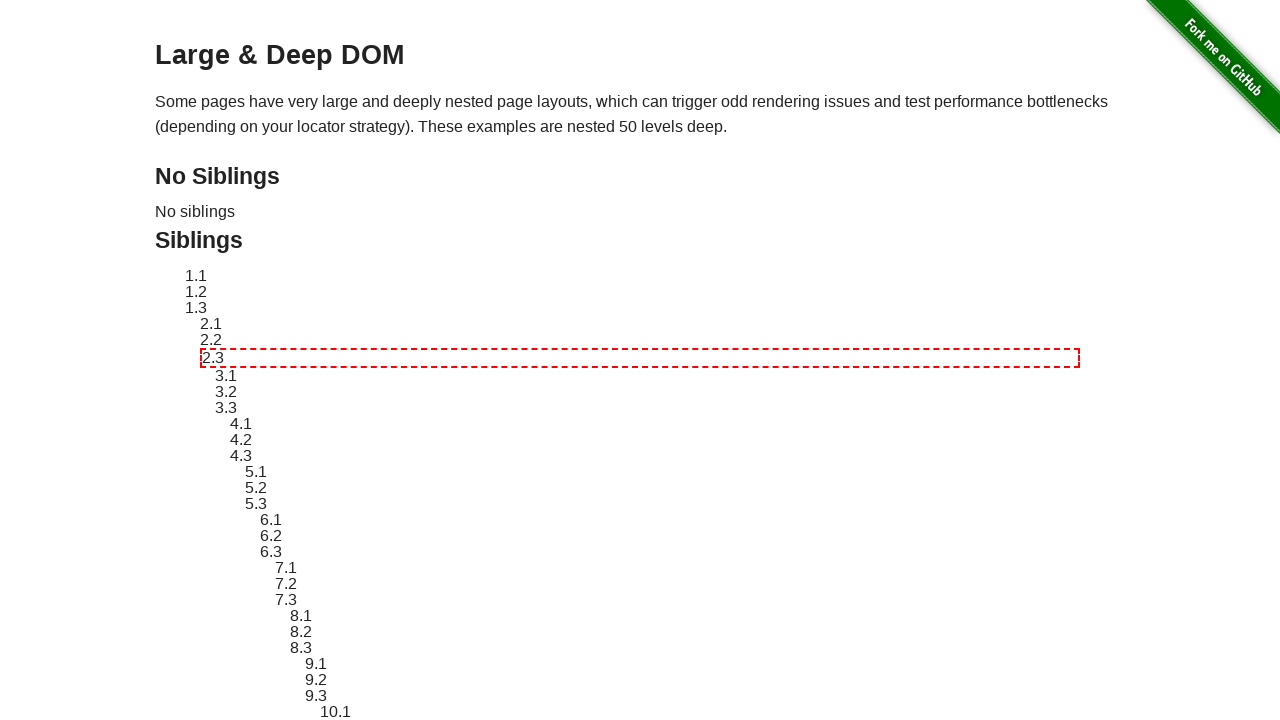

Waited 3 seconds to display the highlight
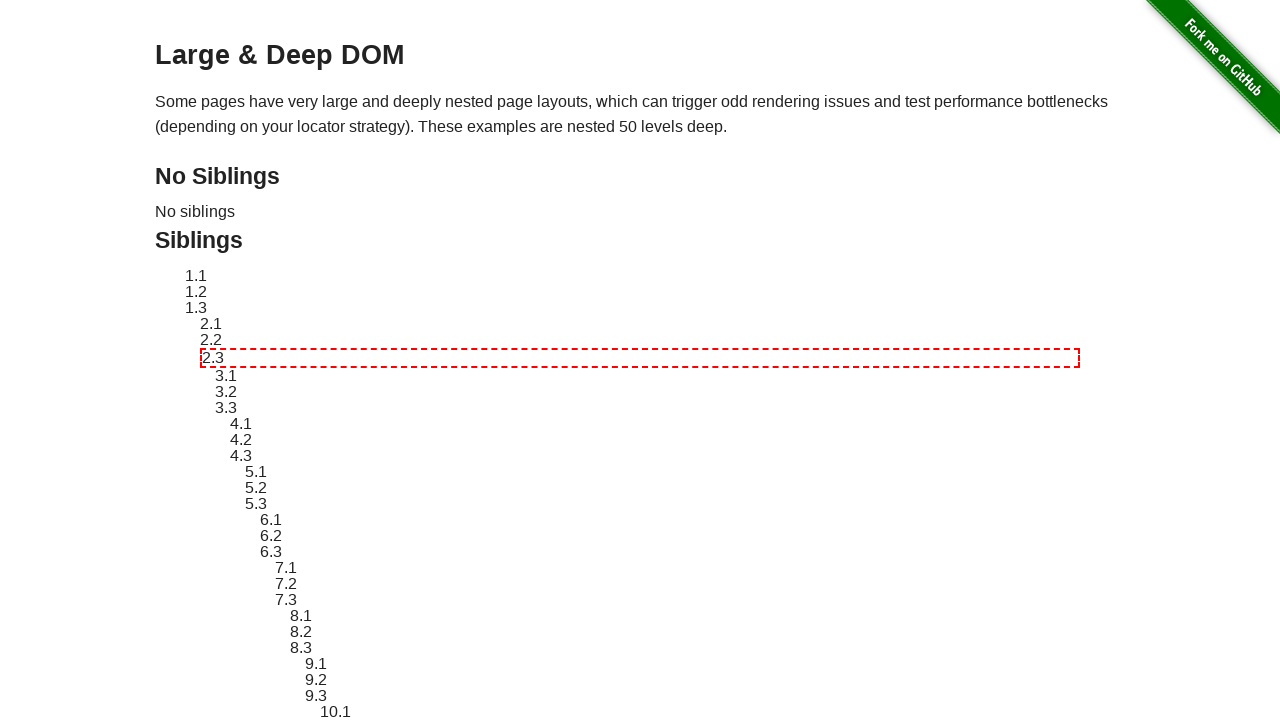

Reverted element style to original state
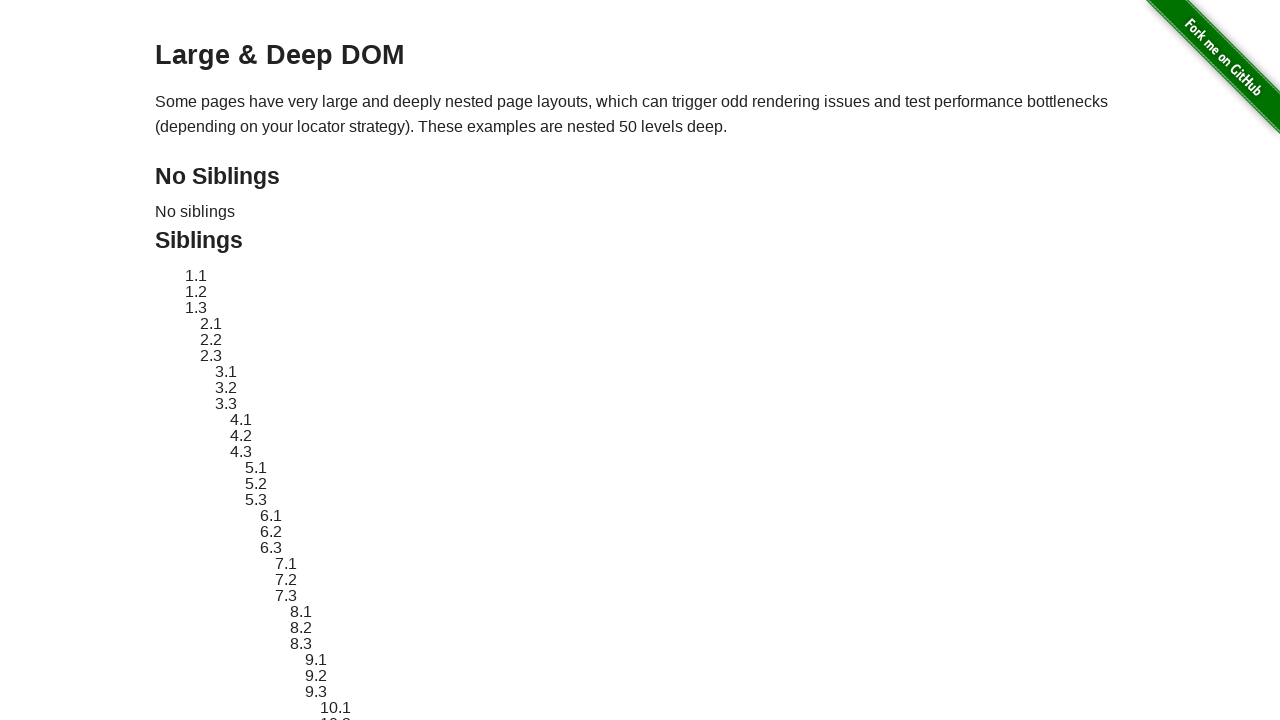

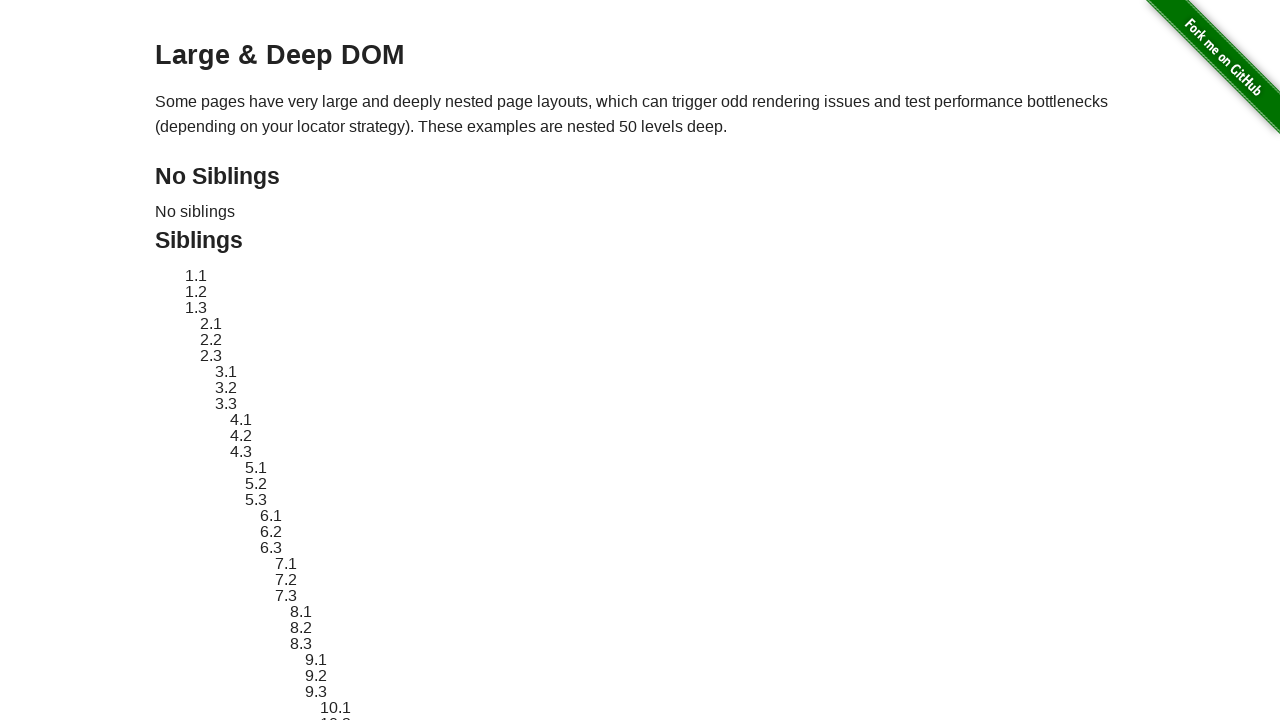